Navigates to a shopping website and adds a specific vegetable (Cucumber) to the cart by finding it in the product list and clicking its ADD TO CART button

Starting URL: https://rahulshettyacademy.com/seleniumPractise/#/

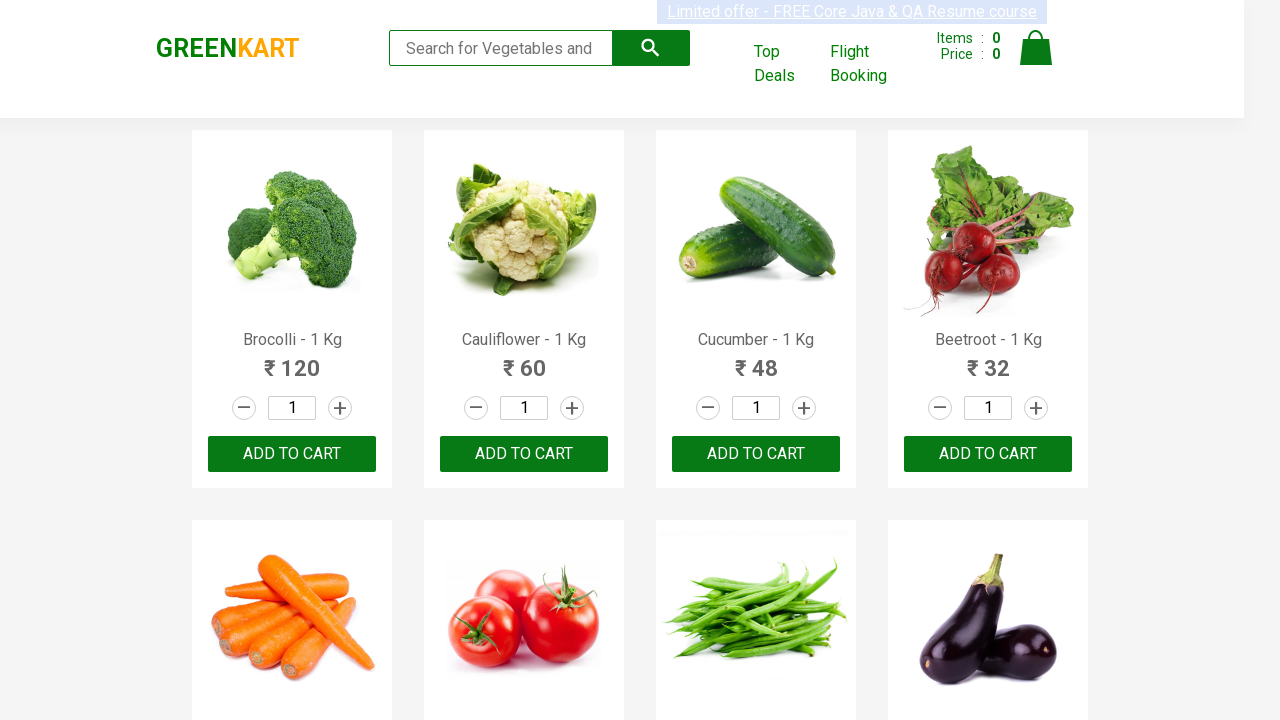

Waited for product names to load
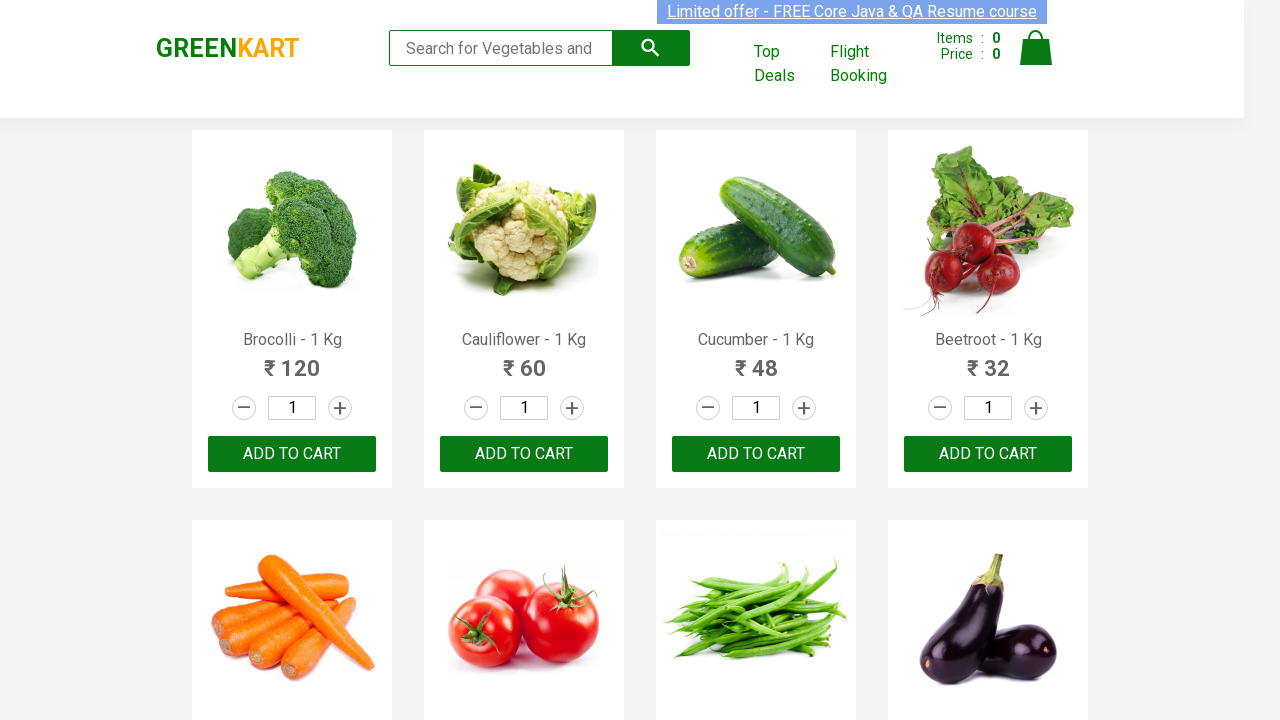

Retrieved all product name elements from the page
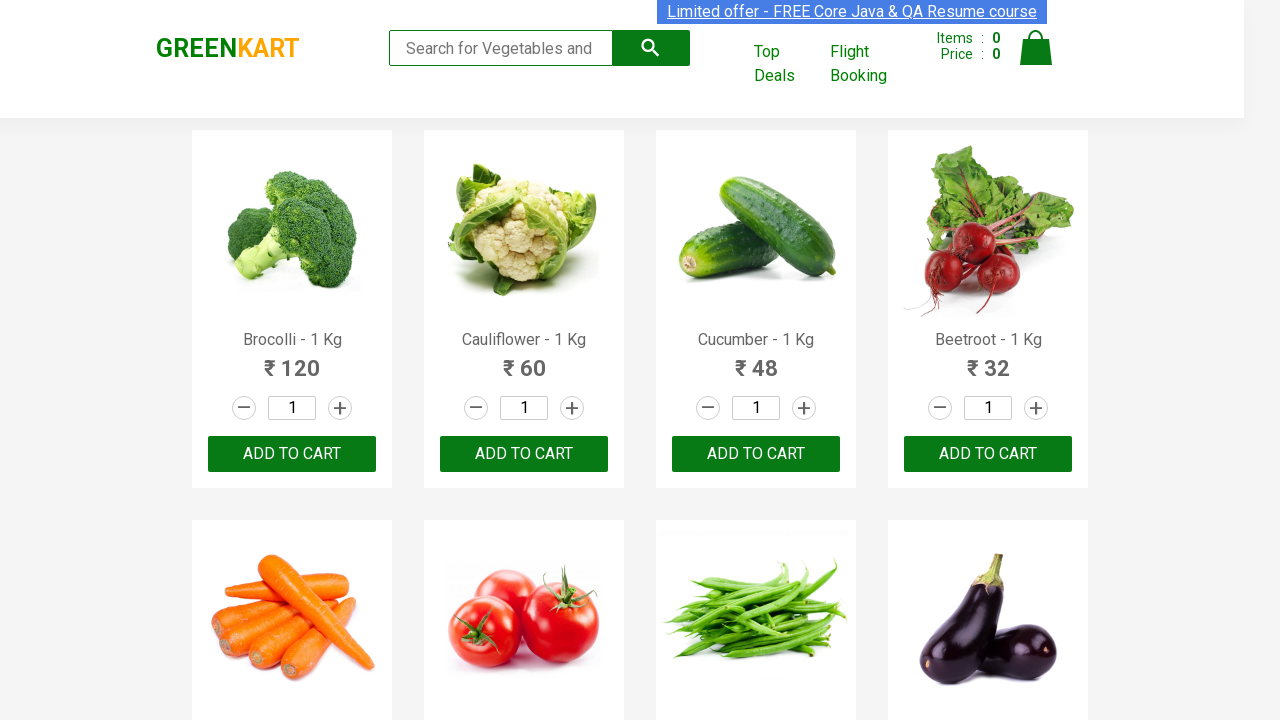

Checked product 1: Brocolli - 1 Kg
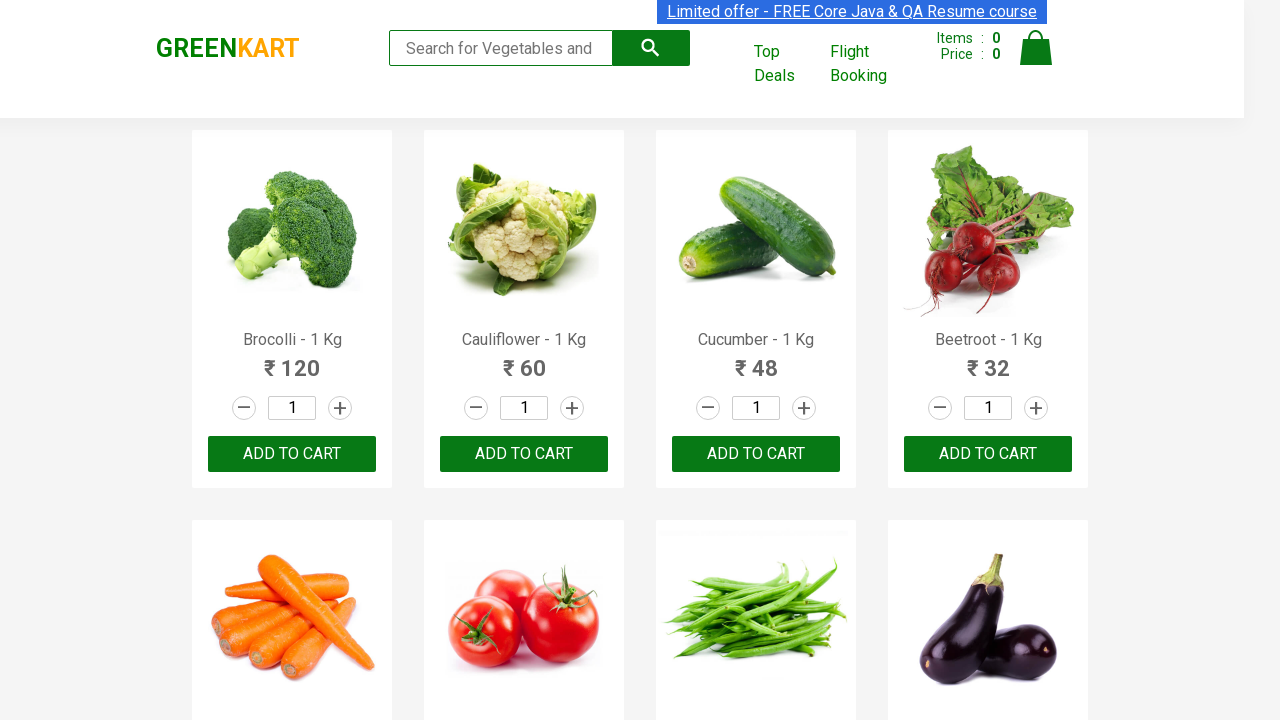

Checked product 2: Cauliflower - 1 Kg
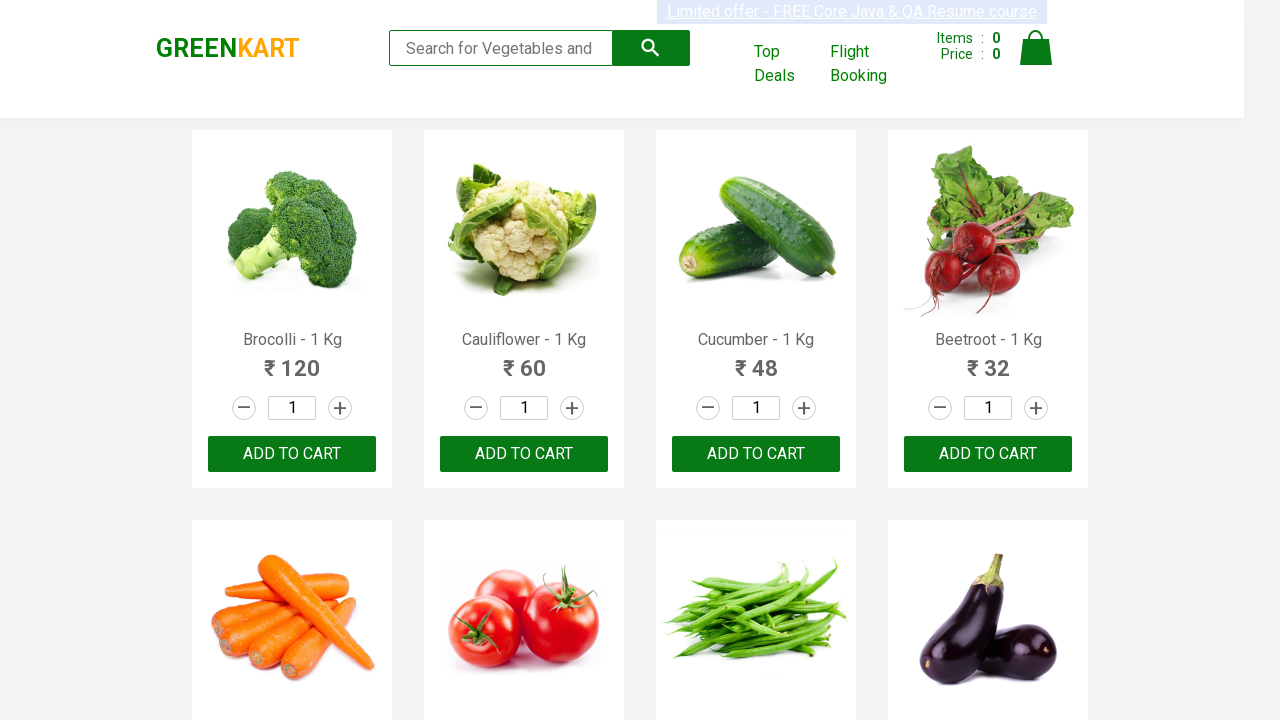

Checked product 3: Cucumber - 1 Kg
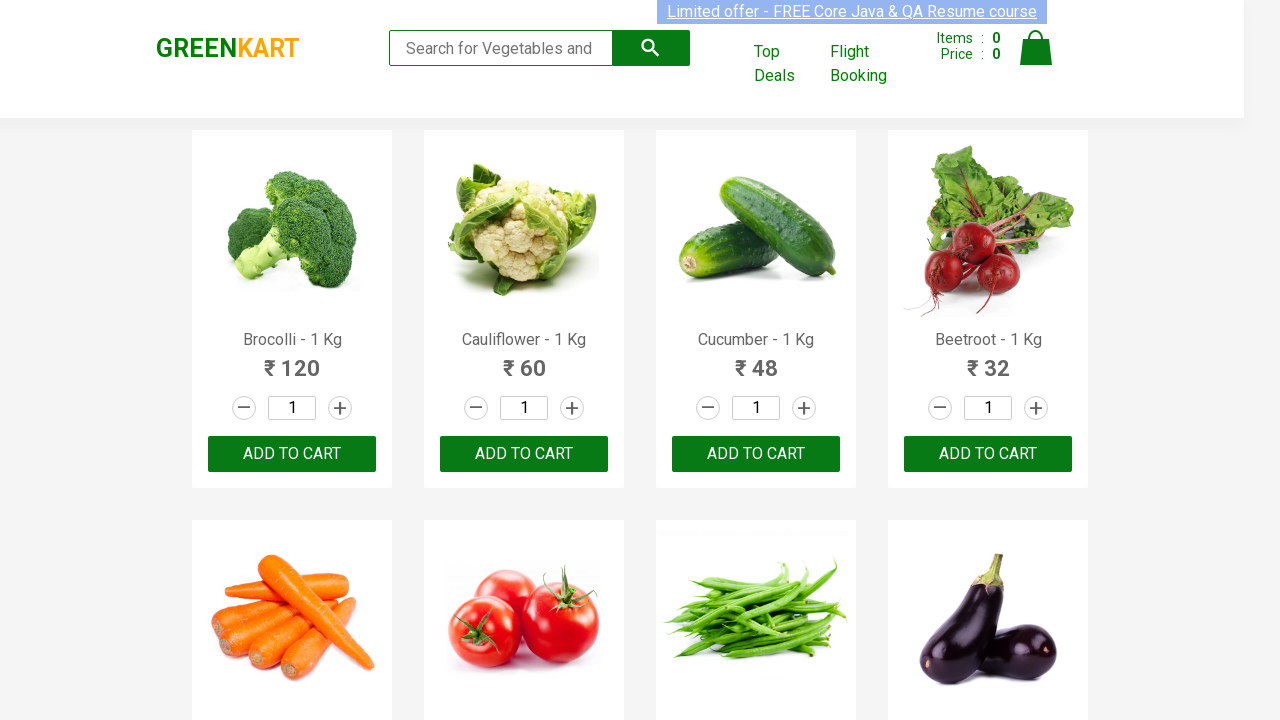

Found Cucumber in product list and clicked ADD TO CART button at (756, 454) on xpath=//button[text()='ADD TO CART'] >> nth=2
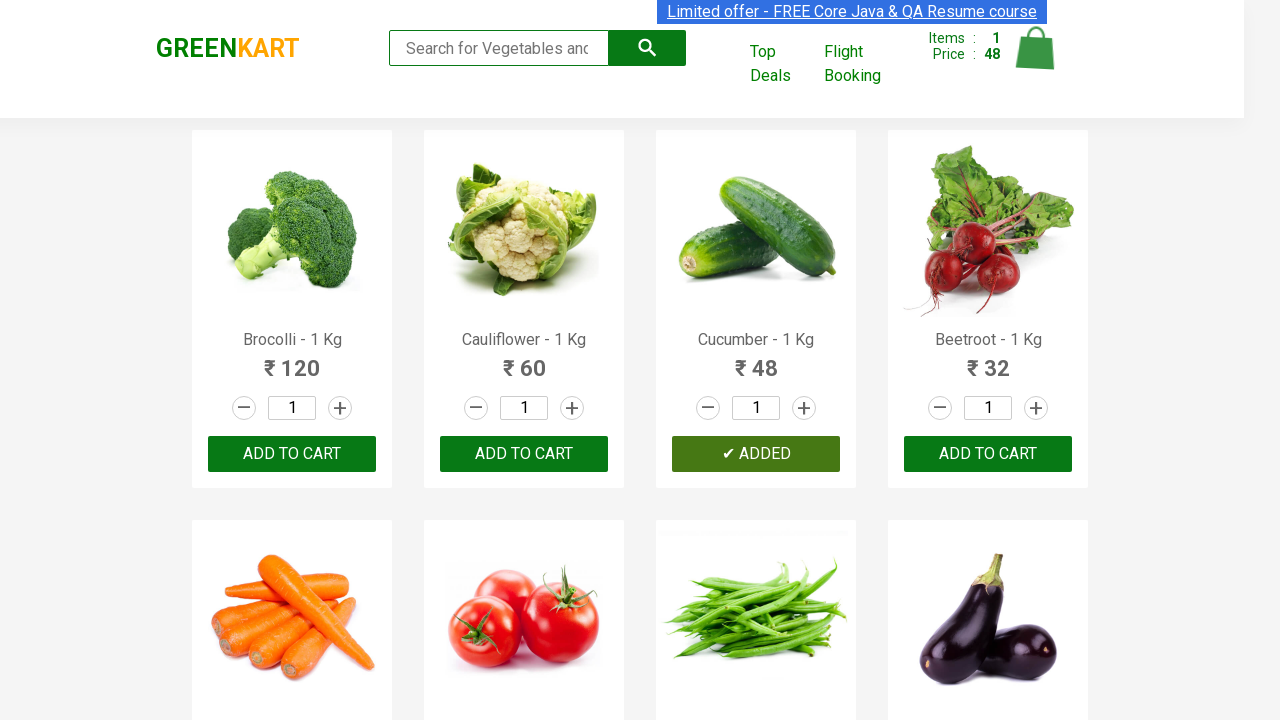

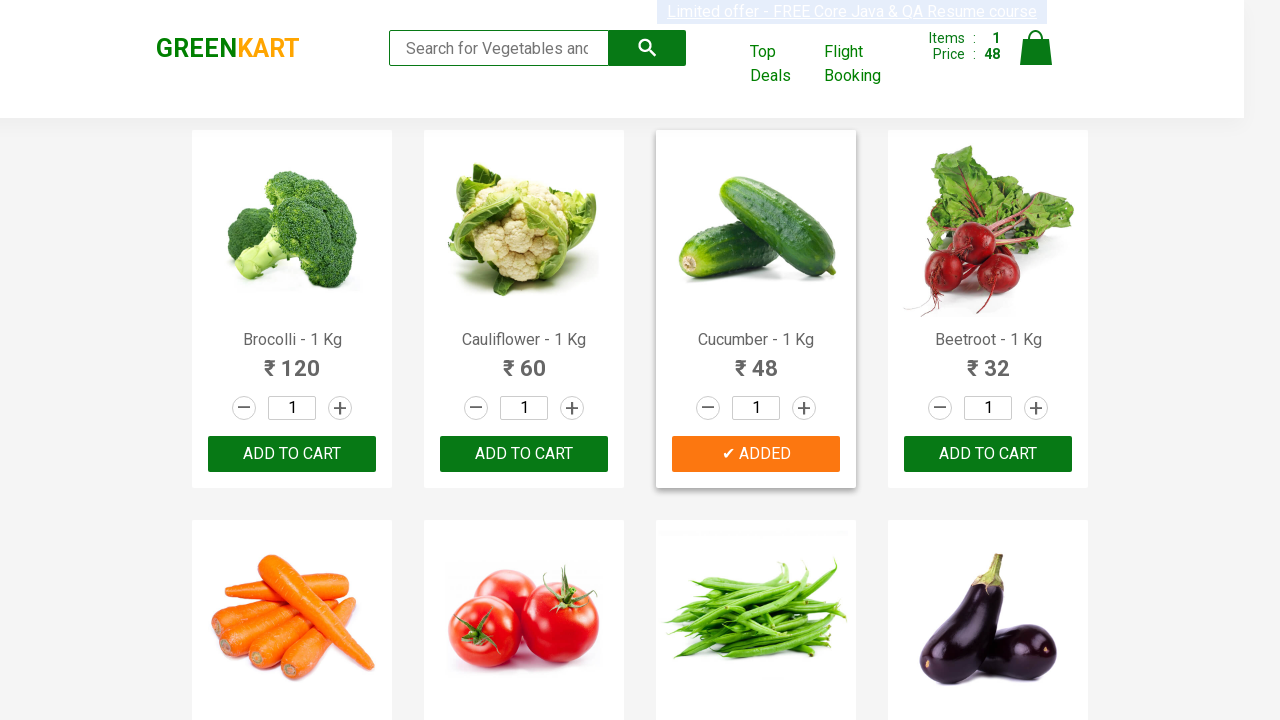